Tests Python.org search functionality by entering "pycon" in the search field and submitting the search

Starting URL: http://www.python.org

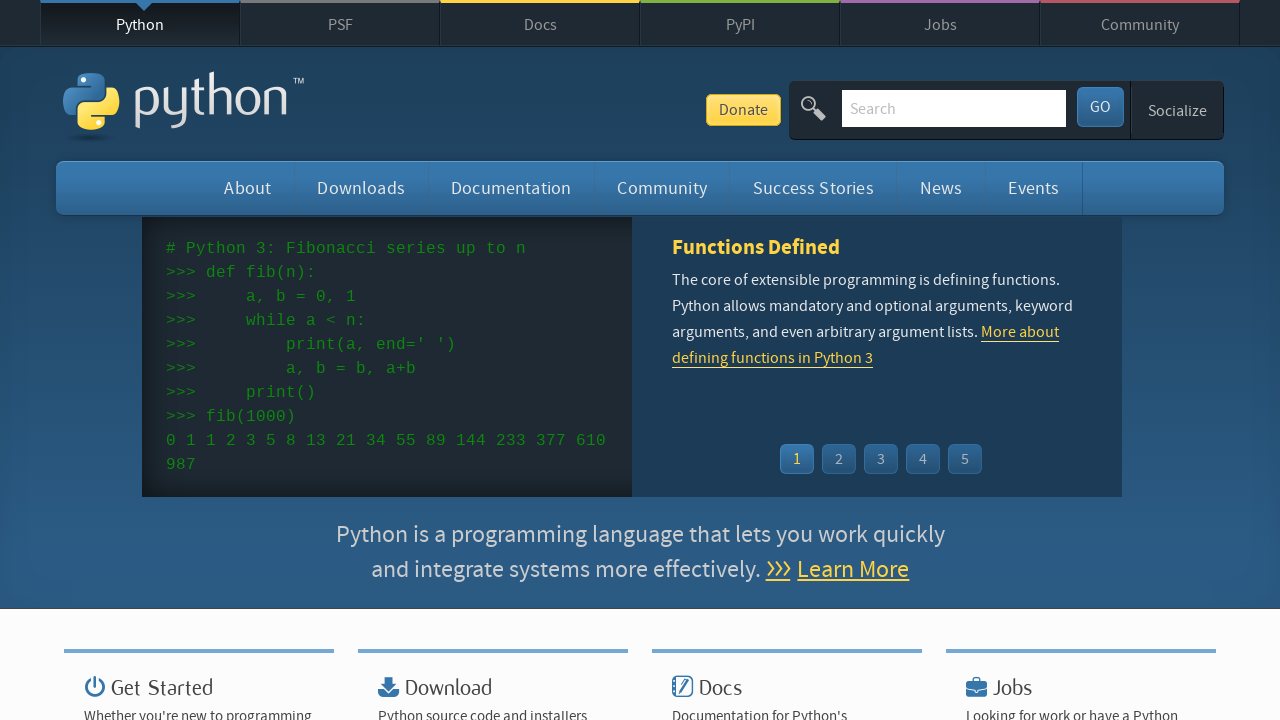

Cleared search field on input[name='q']
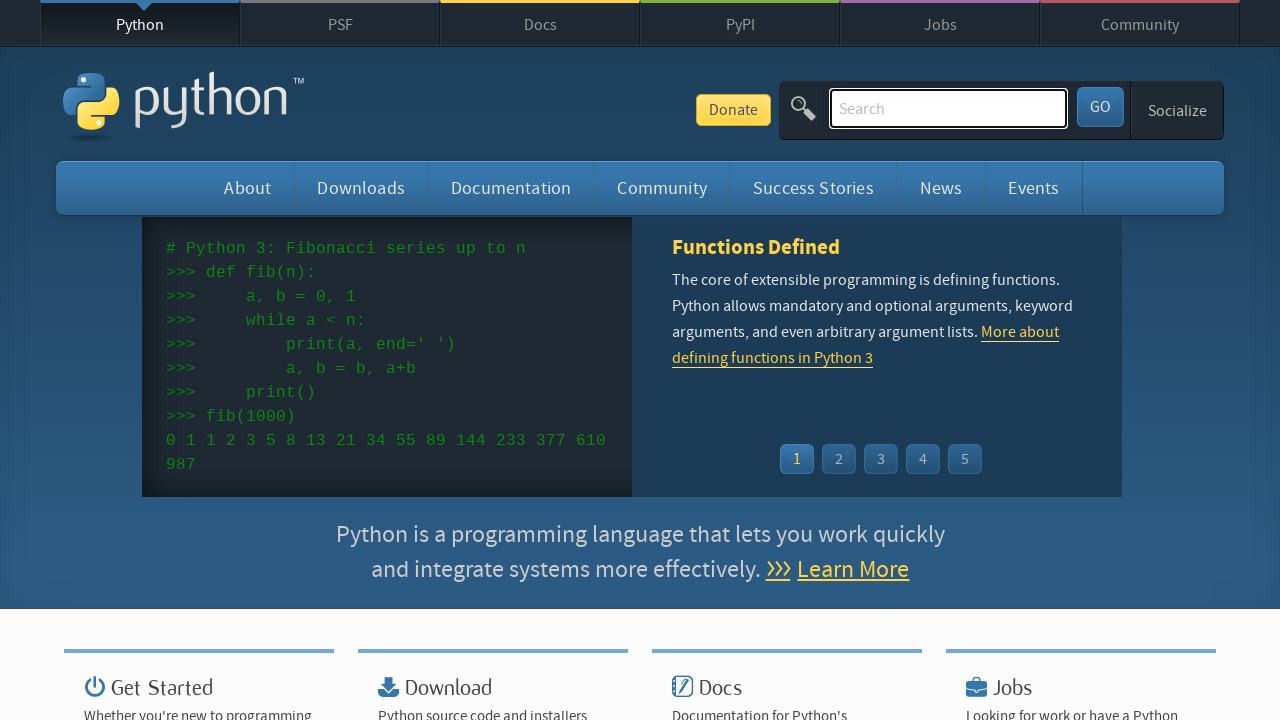

Filled search field with 'pycon' on input[name='q']
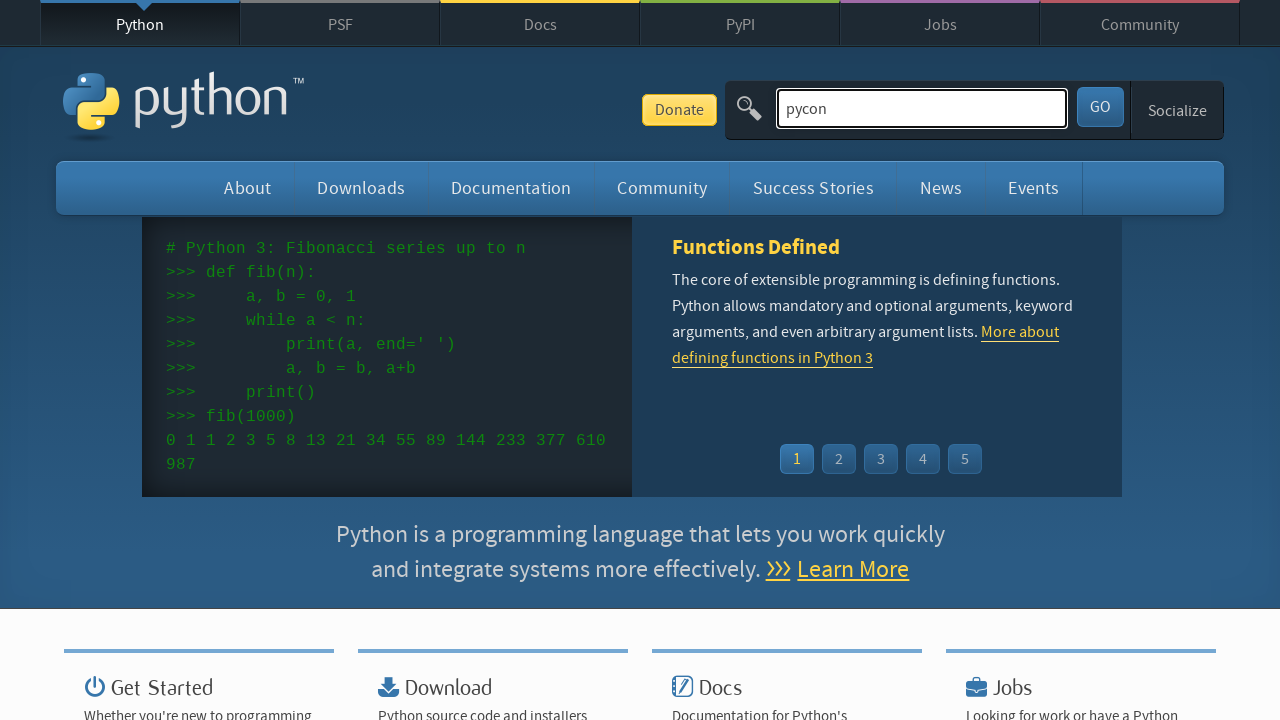

Pressed Enter to submit search on input[name='q']
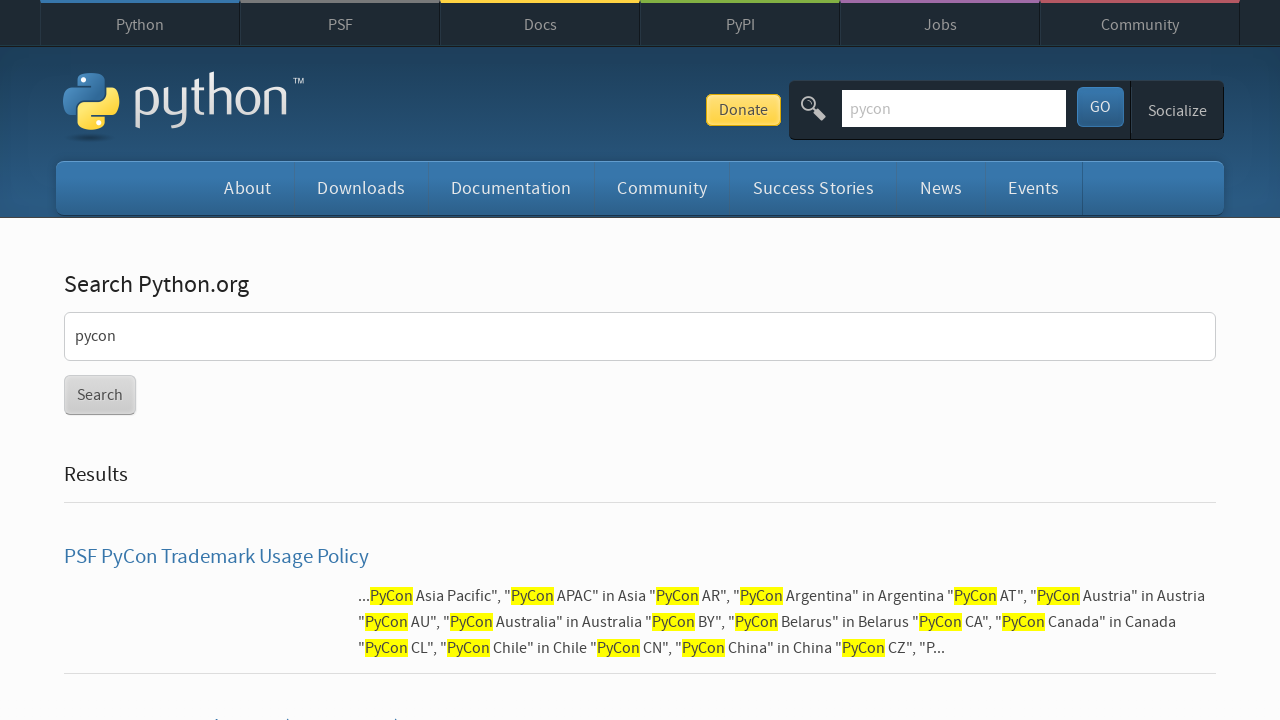

Waited for network idle - page fully loaded
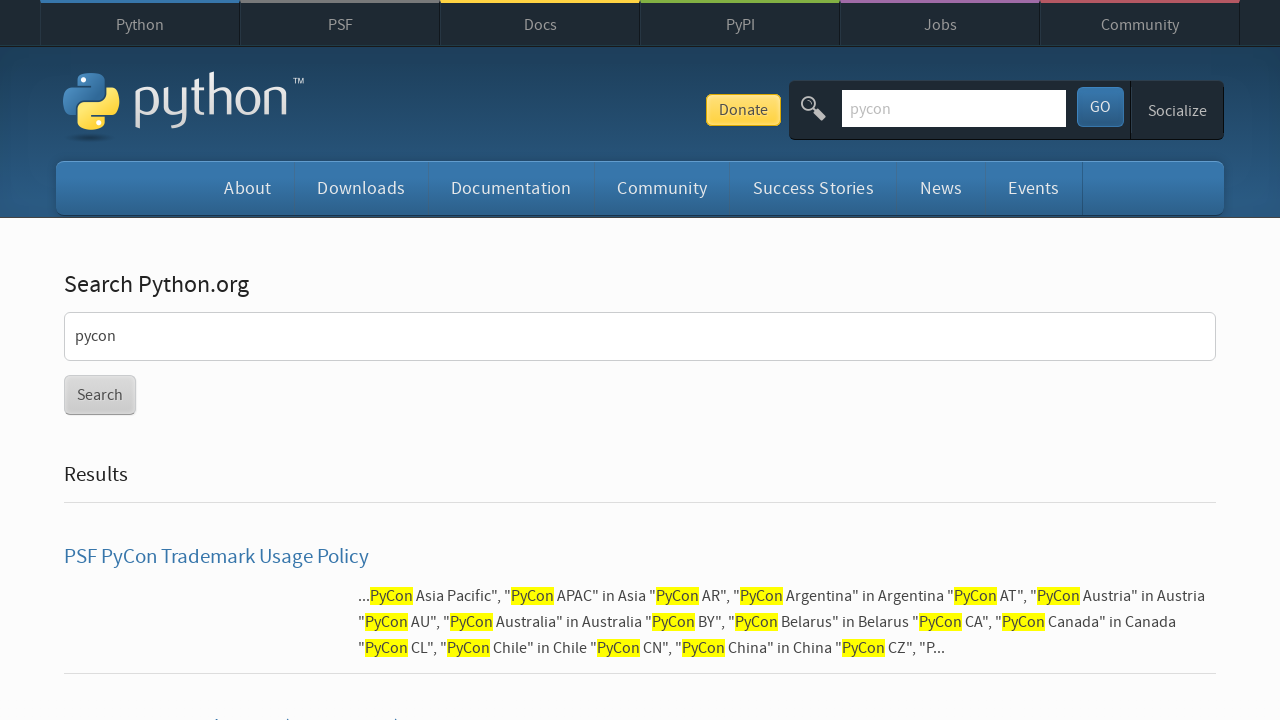

Verified search results exist - 'No results found' message not present
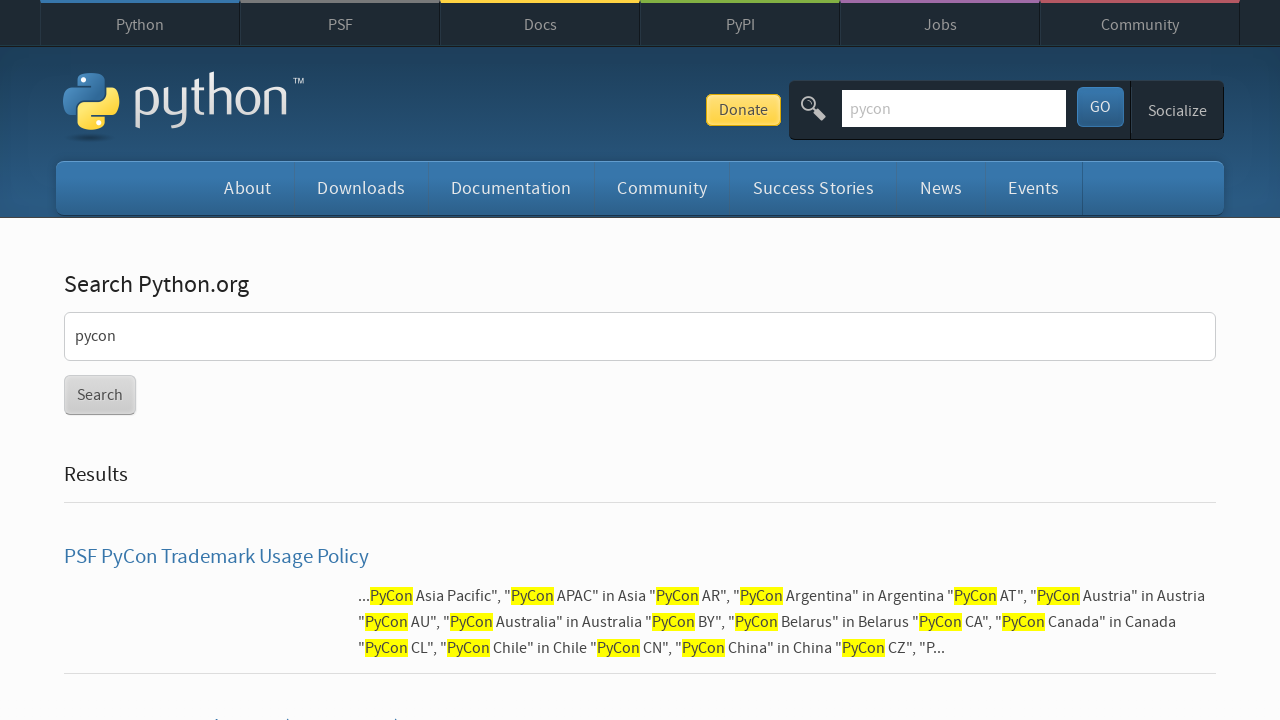

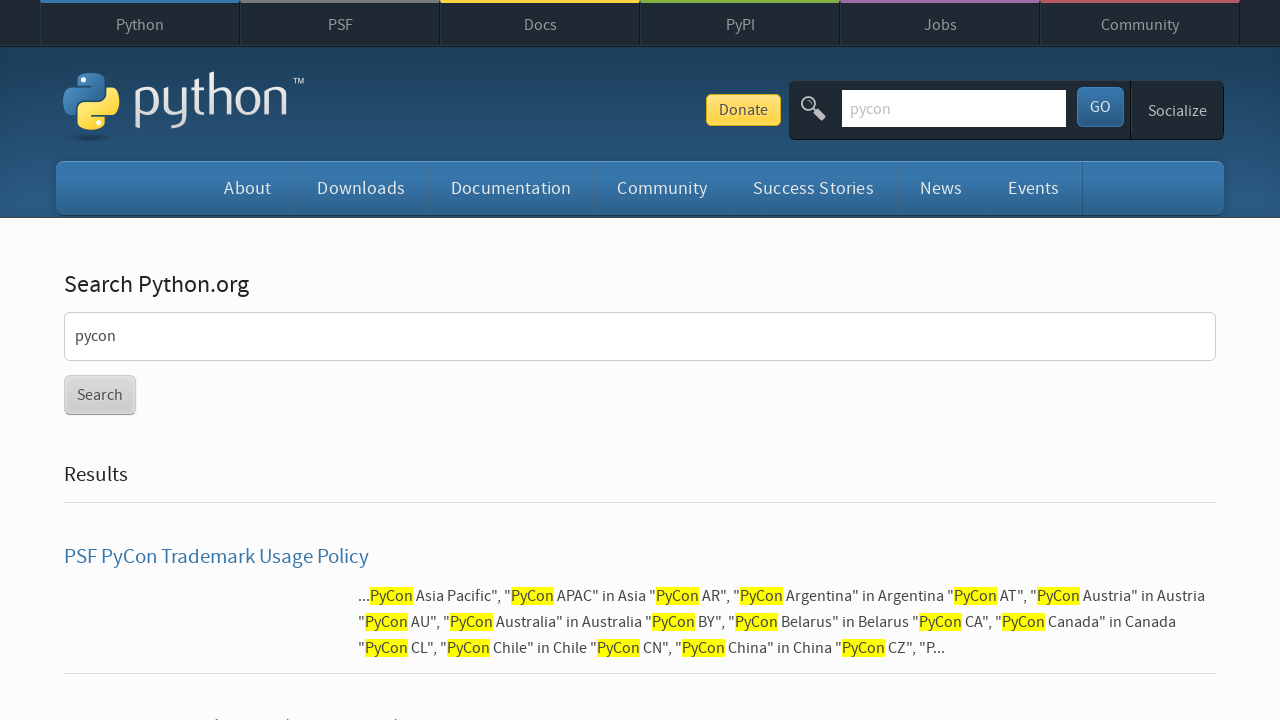